Tests browser navigation functionality by visiting YouTube, navigating to a demo registration page, then using browser back and forward buttons to verify navigation history works correctly.

Starting URL: https://www.youtube.com/

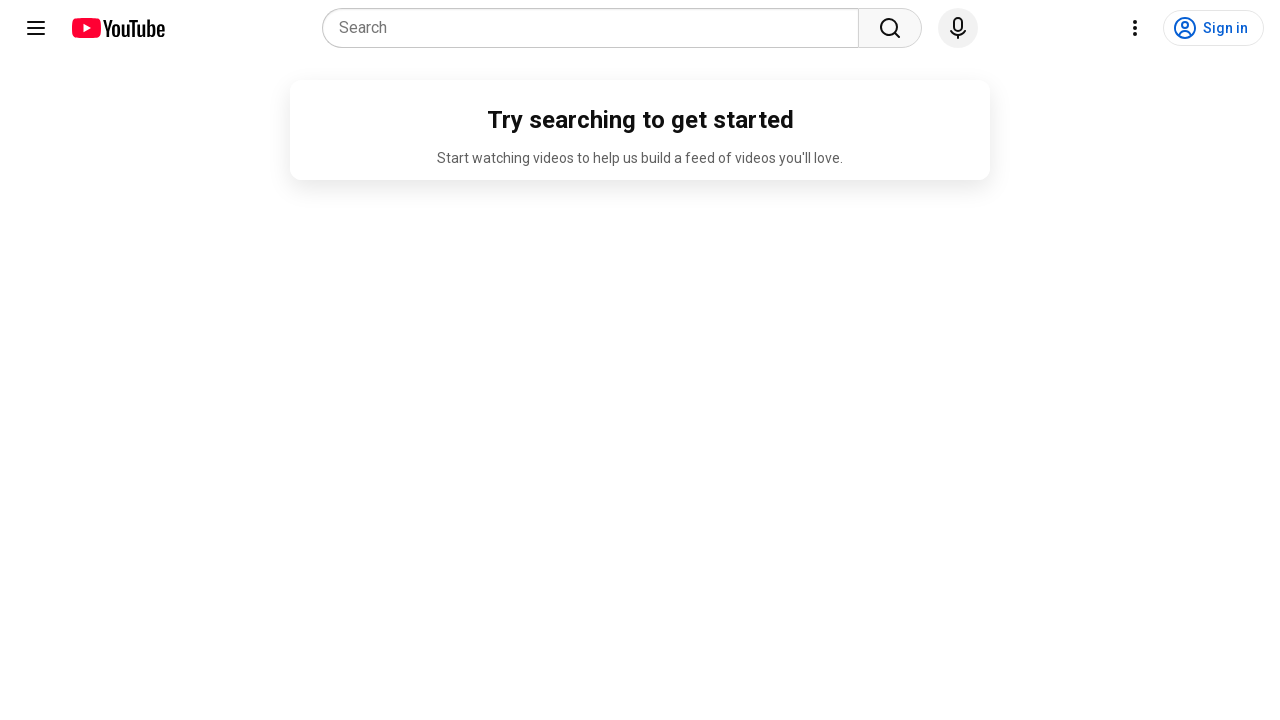

YouTube page loaded (domcontentloaded)
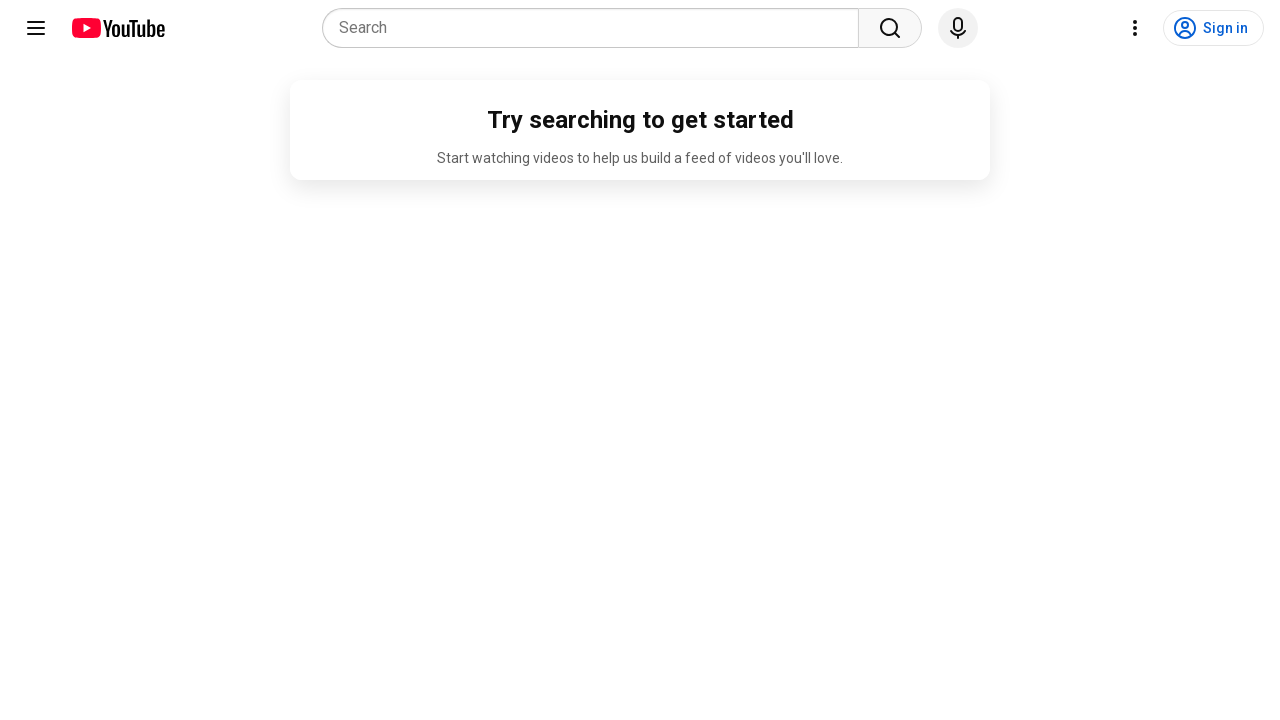

Navigated to demo registration page
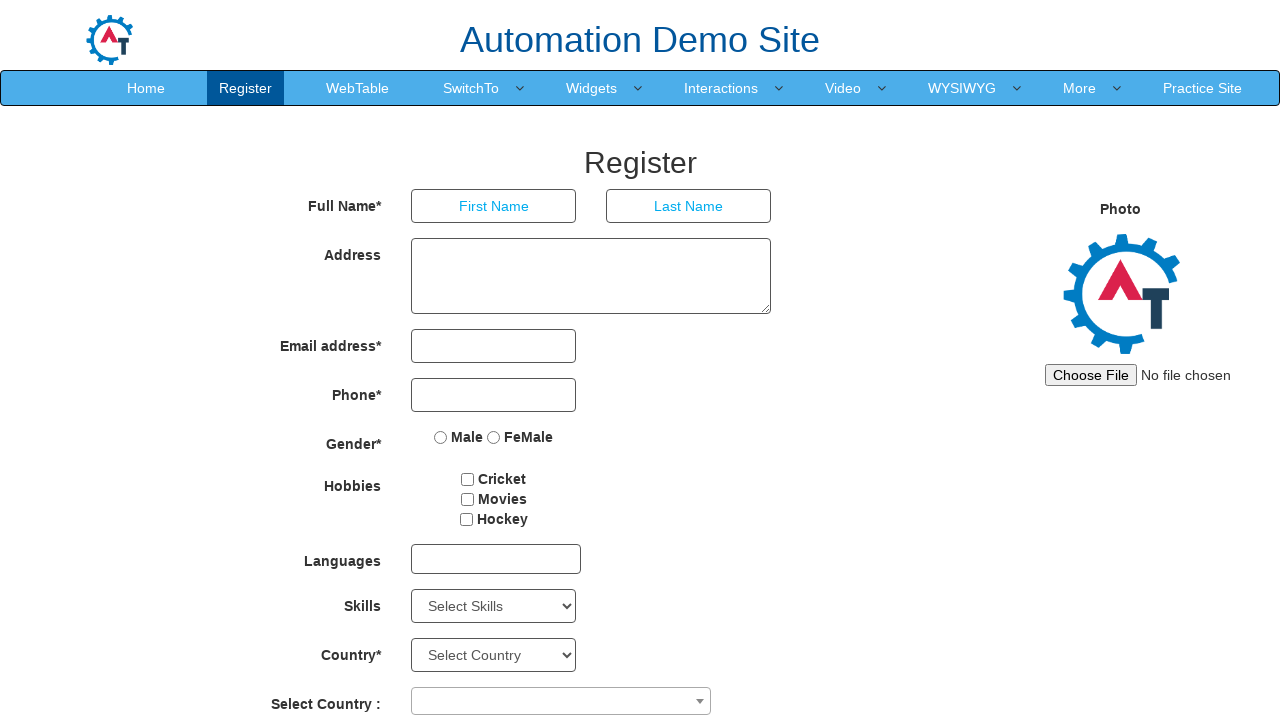

Demo registration page loaded (domcontentloaded)
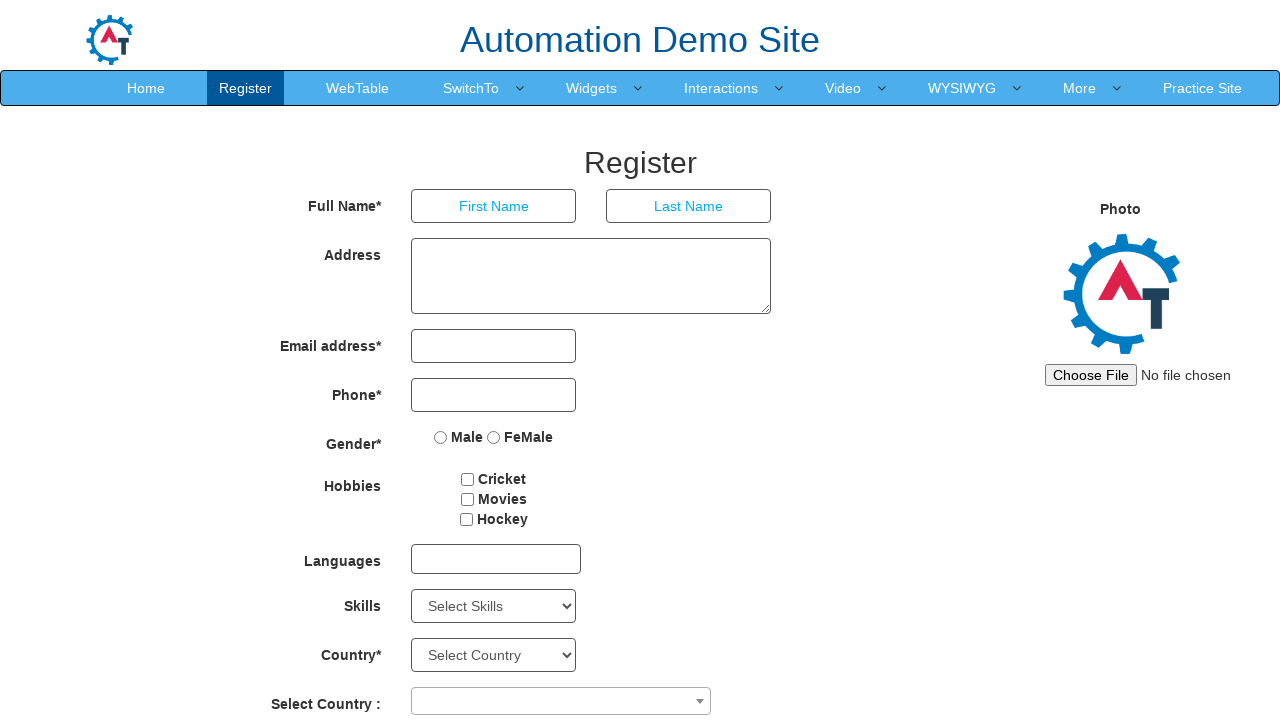

Navigated back to YouTube using browser back button
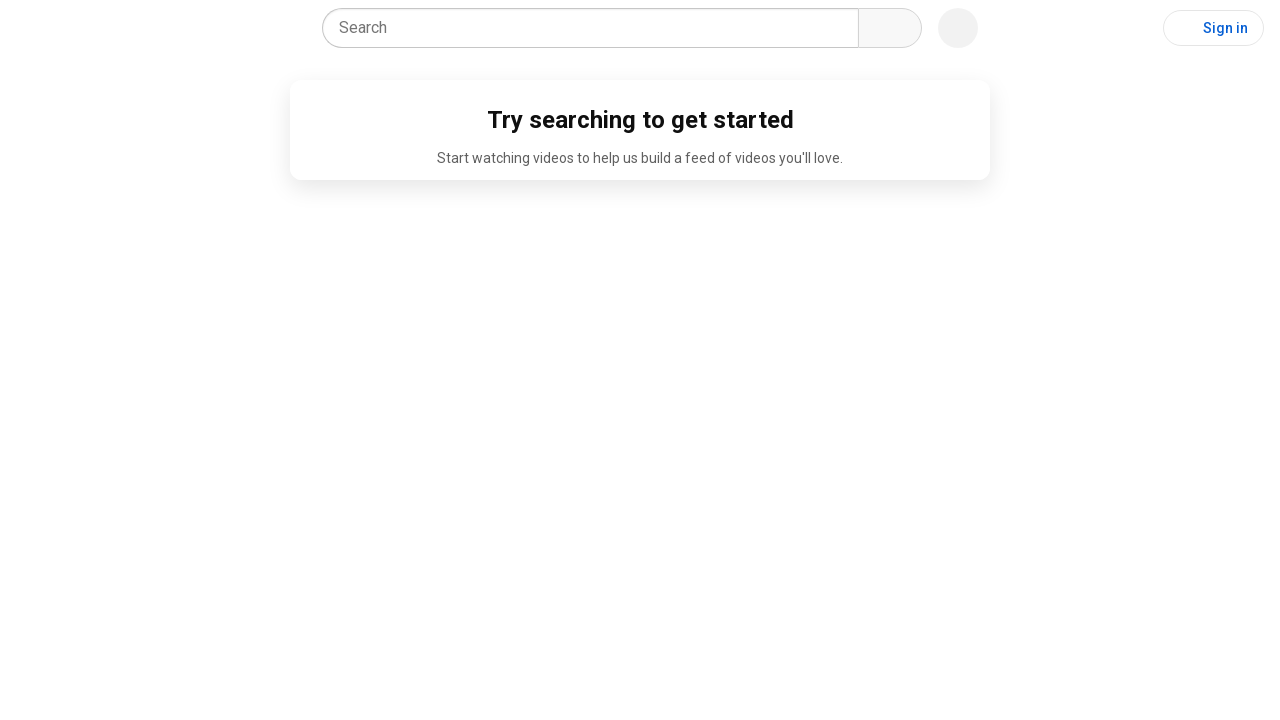

YouTube page loaded after back navigation (domcontentloaded)
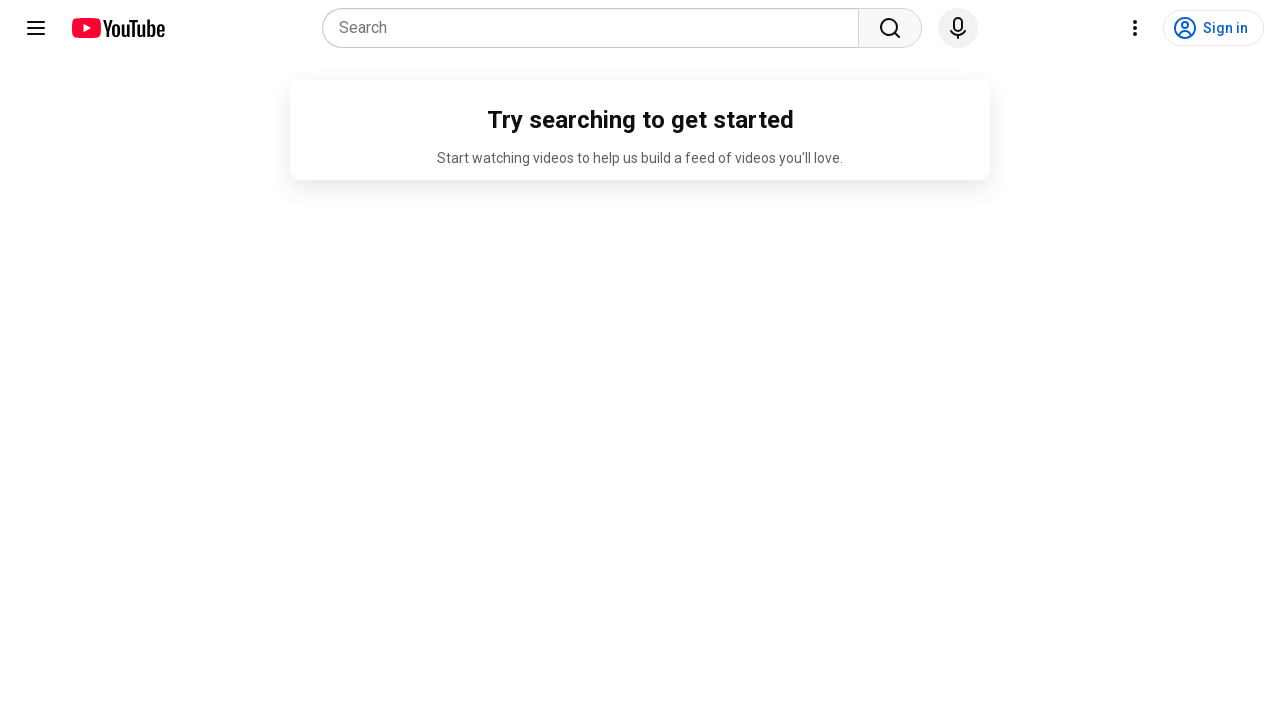

Navigated forward to demo registration page using browser forward button
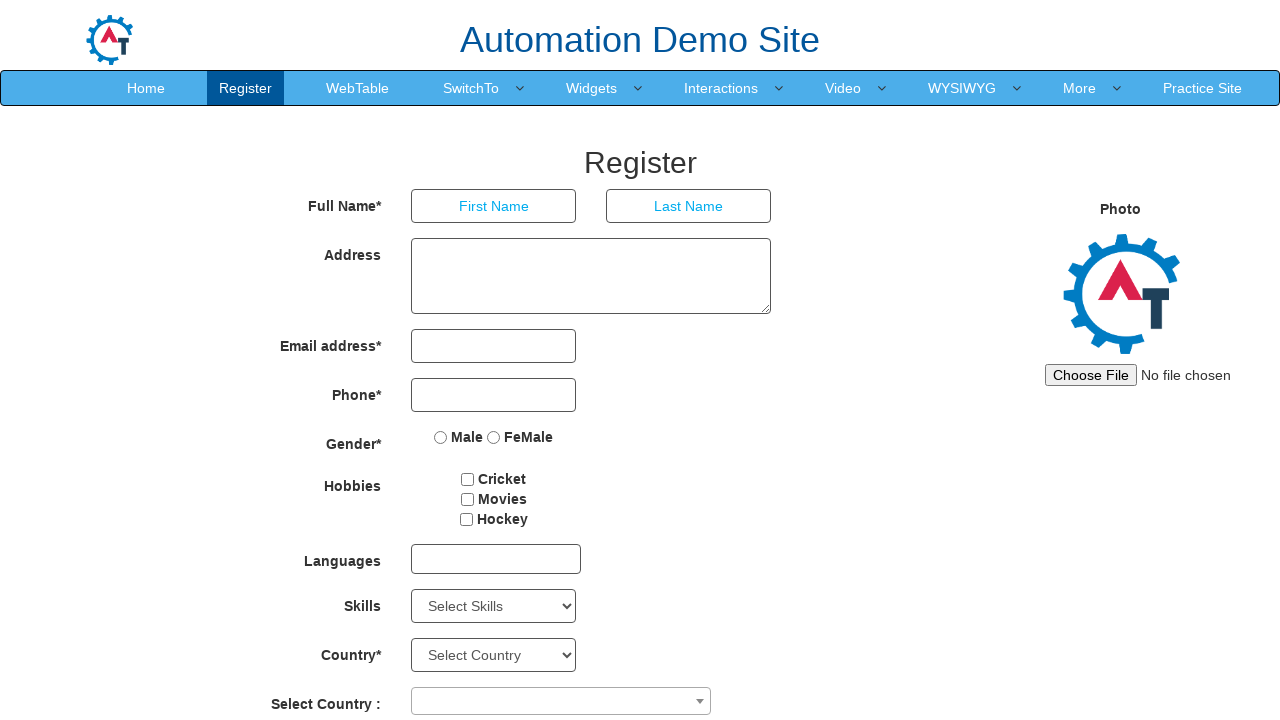

Demo registration page loaded after forward navigation (domcontentloaded)
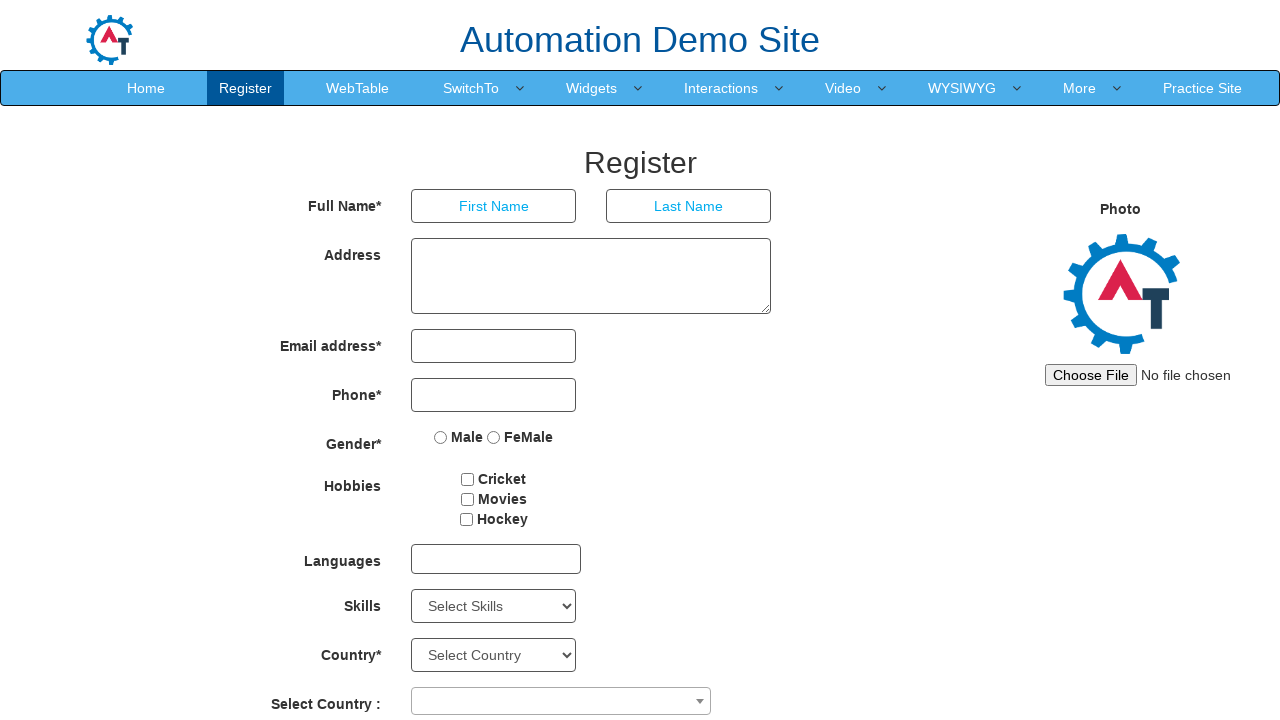

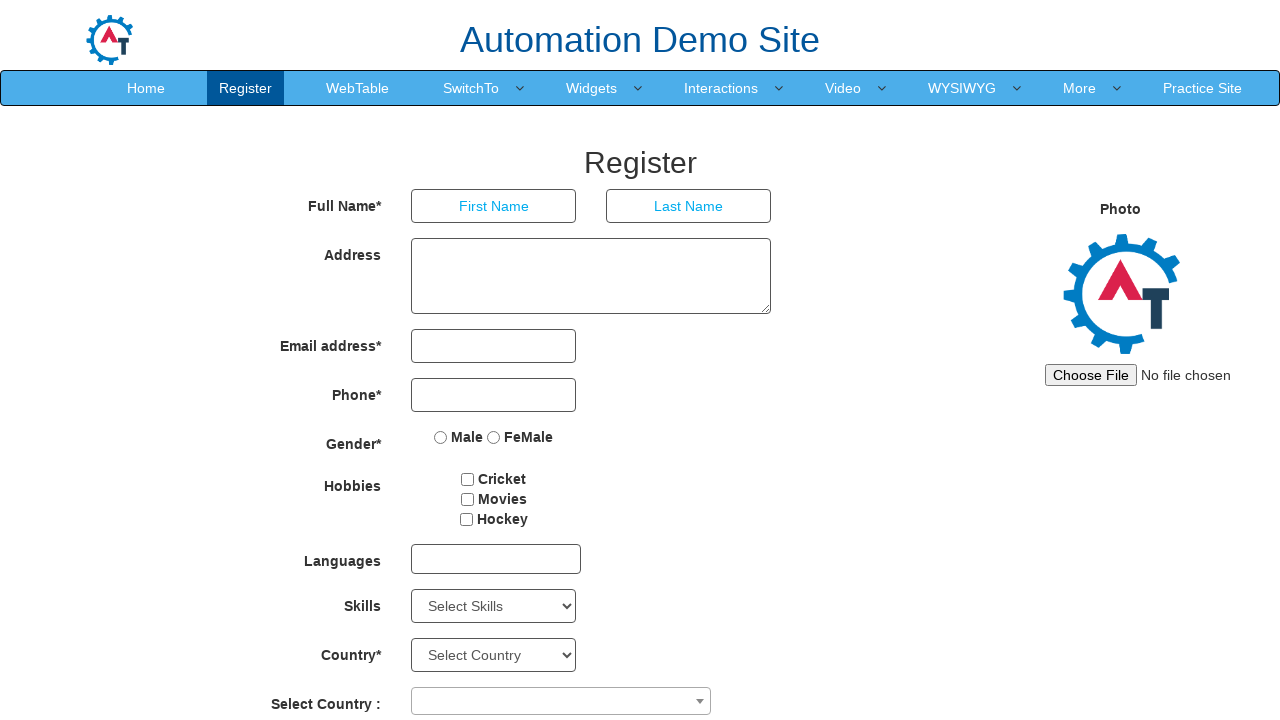